Tests the jQuery UI datepicker widget by navigating through months to select a specific date (May 31, 2026), switching into an iframe to interact with the datepicker component.

Starting URL: https://jqueryui.com/datepicker/

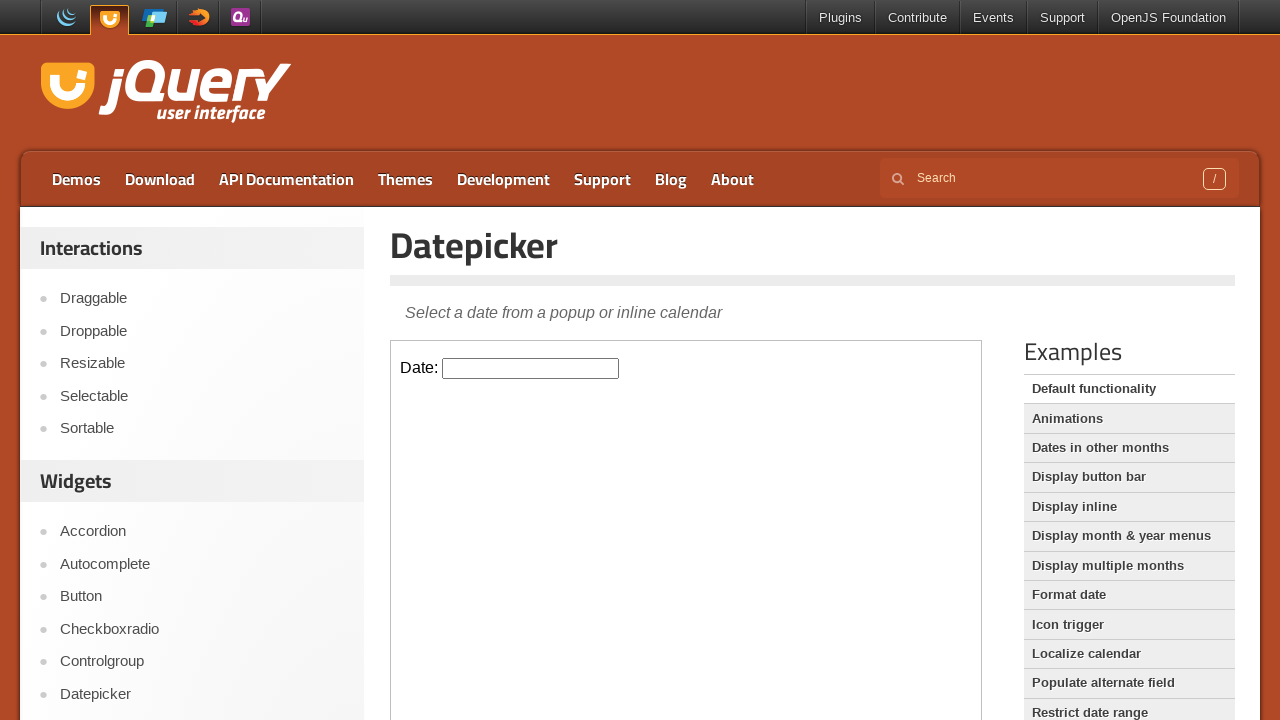

Located the demo iframe containing the datepicker widget
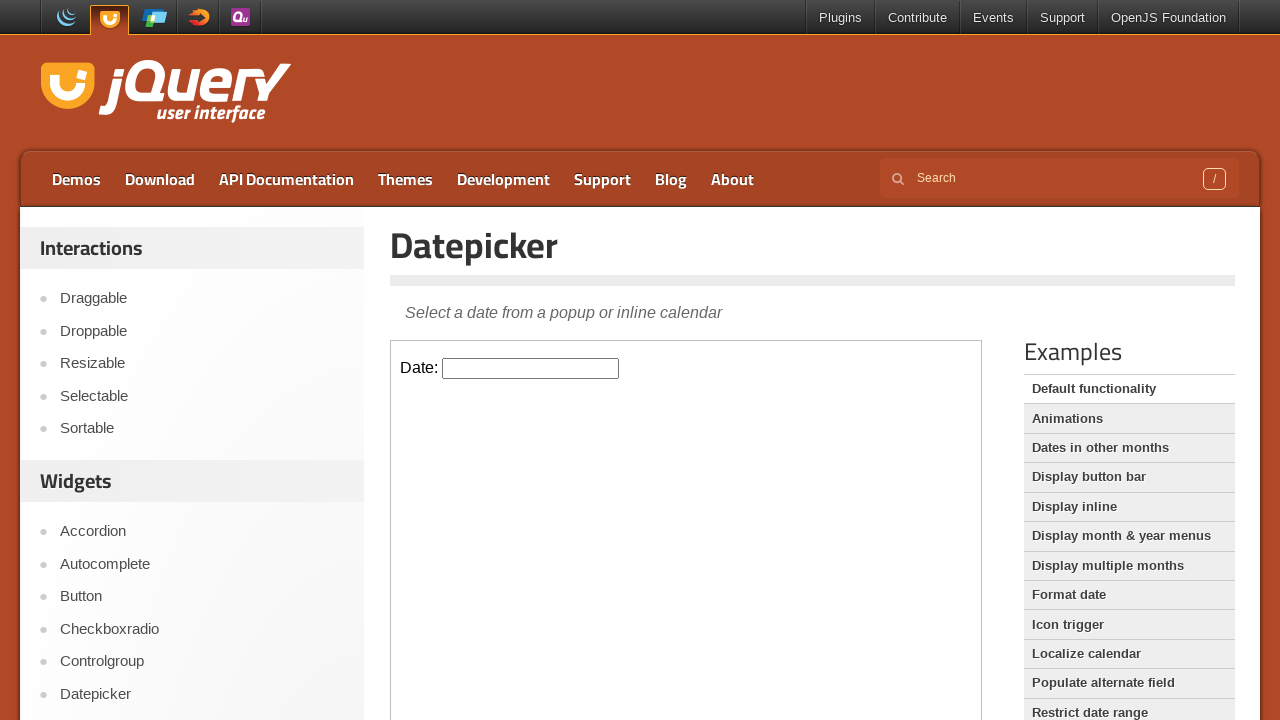

Clicked on the datepicker input field to open the calendar at (531, 368) on iframe.demo-frame >> internal:control=enter-frame >> #datepicker
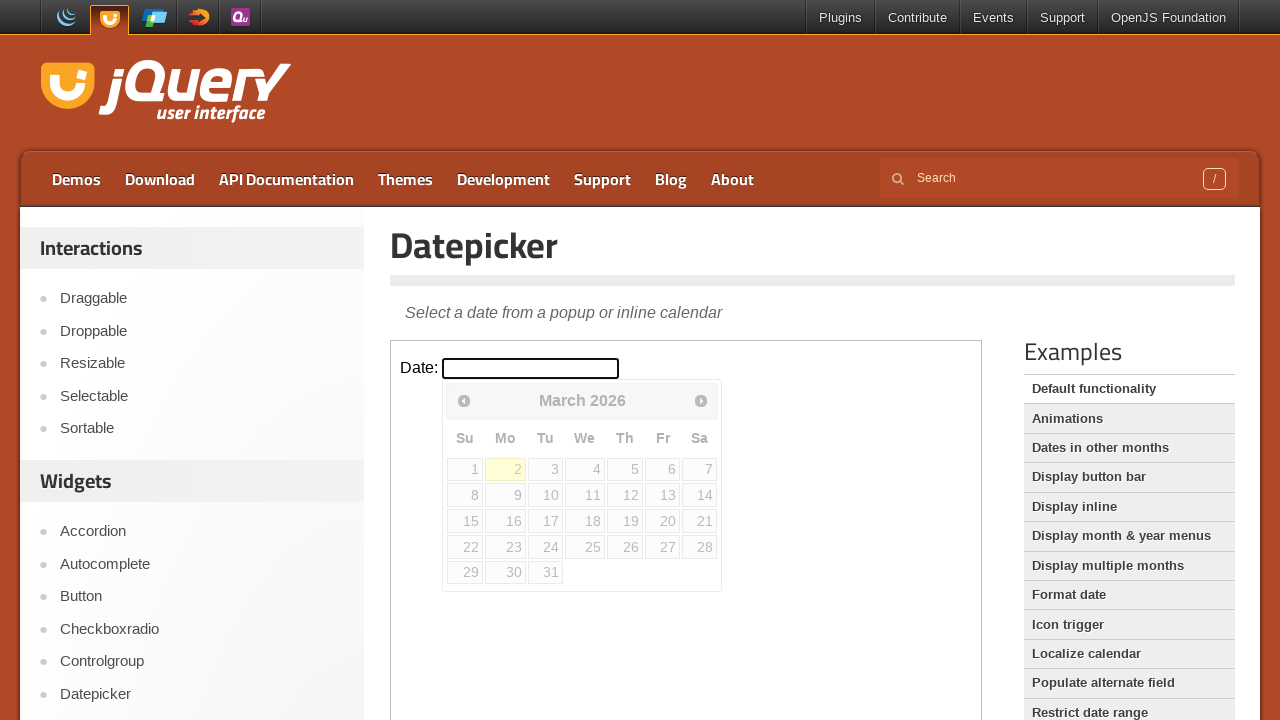

Datepicker calendar widget appeared on screen
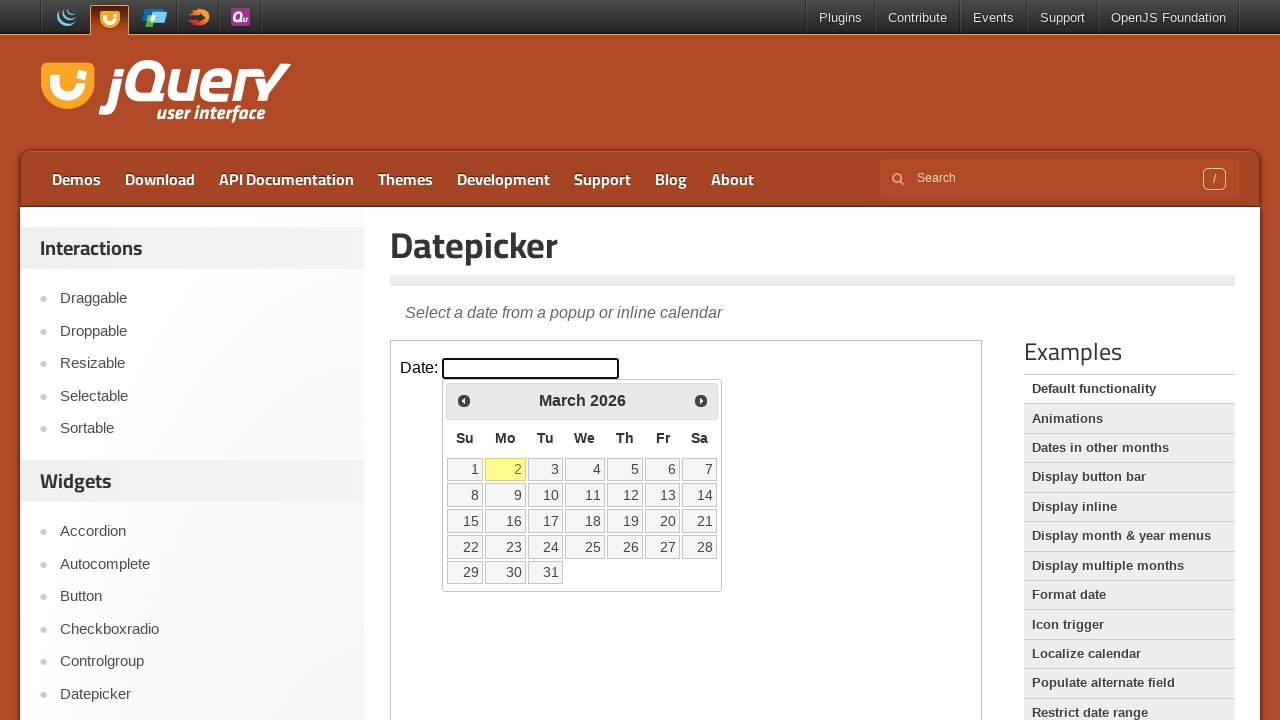

Clicked next month button (current: March 2026, target: May 2026) at (701, 400) on iframe.demo-frame >> internal:control=enter-frame >> span.ui-icon-circle-triangl
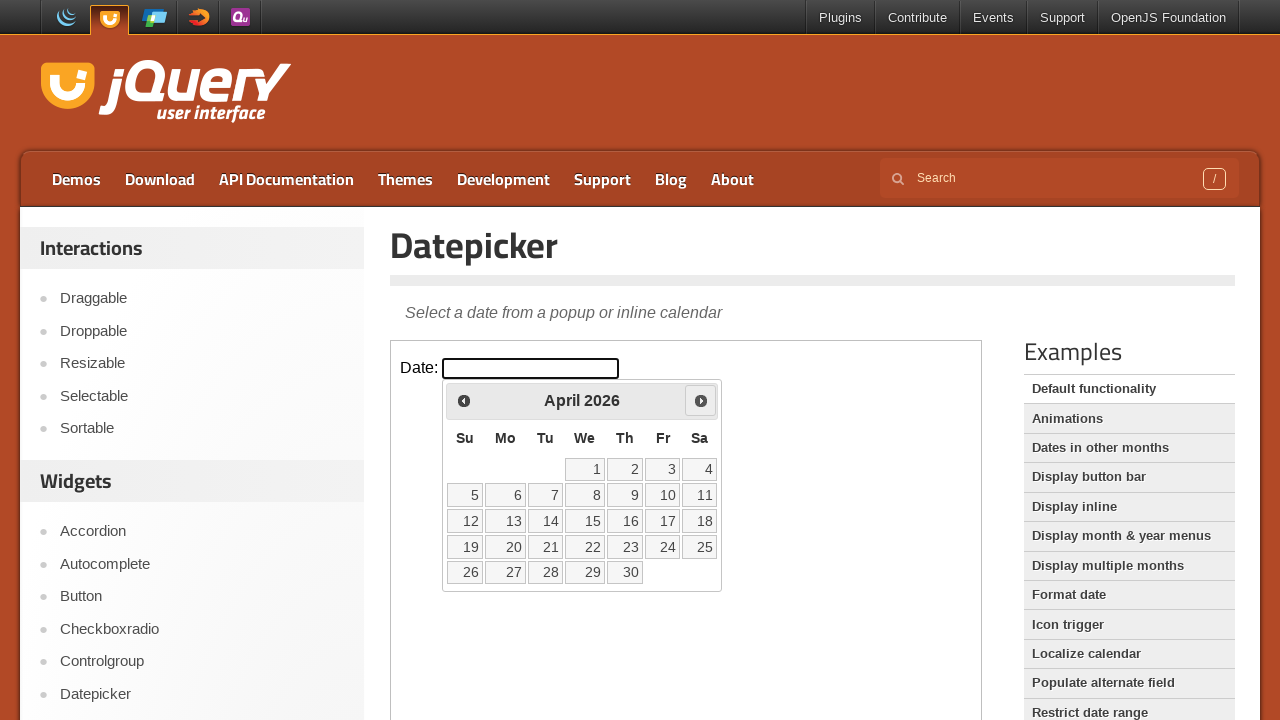

Waited 300ms for calendar to update after month navigation
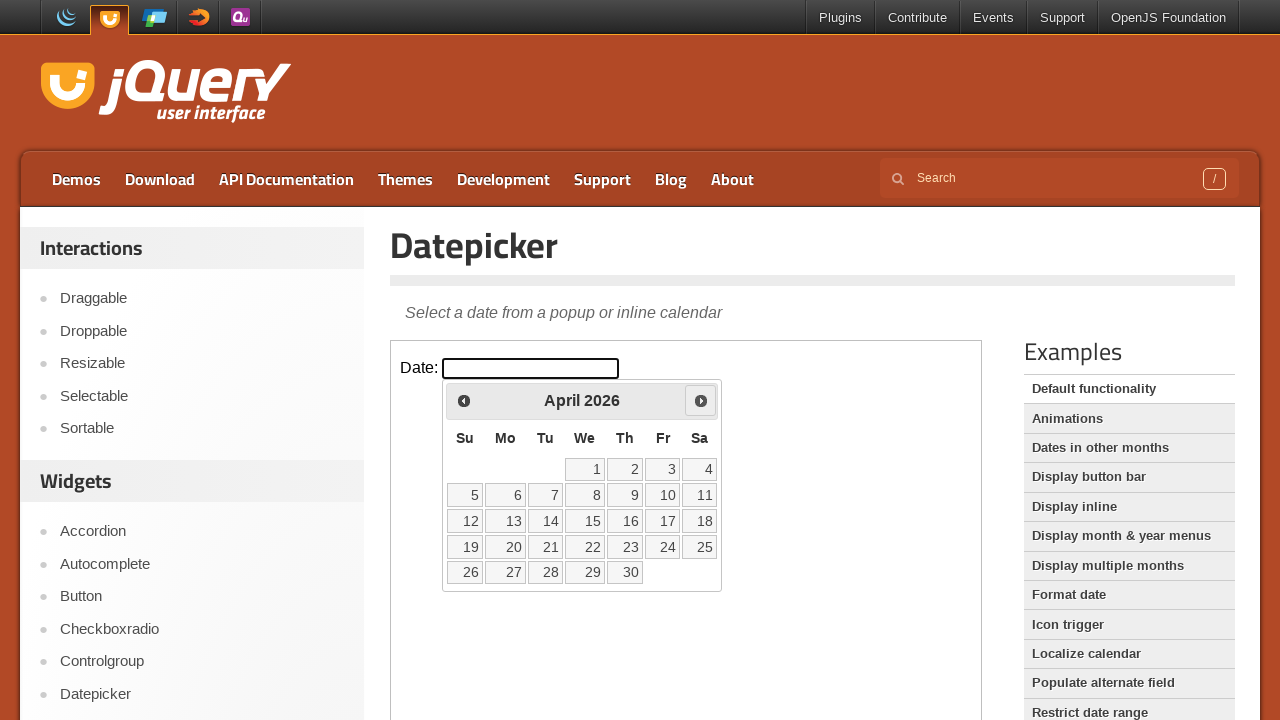

Clicked next month button (current: April 2026, target: May 2026) at (701, 400) on iframe.demo-frame >> internal:control=enter-frame >> span.ui-icon-circle-triangl
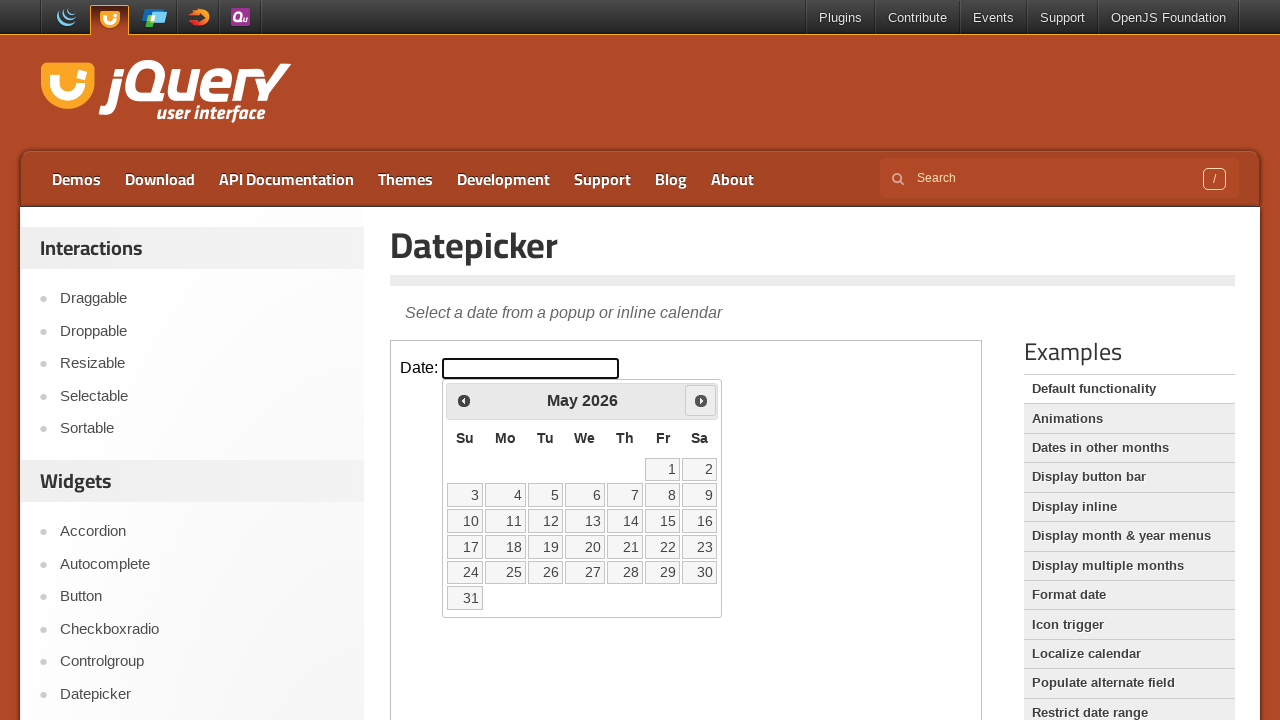

Waited 300ms for calendar to update after month navigation
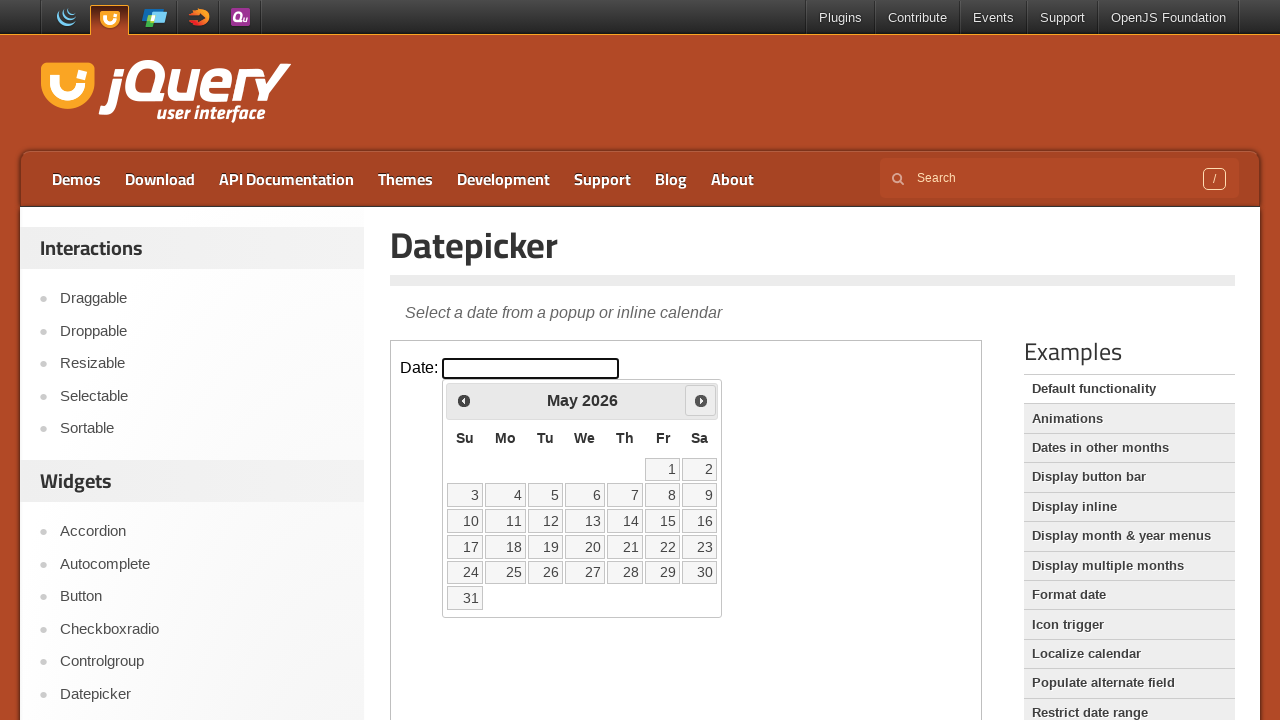

Clicked on the target date (May 31, 2026) in the datepicker calendar at (465, 598) on iframe.demo-frame >> internal:control=enter-frame >> table.ui-datepicker-calenda
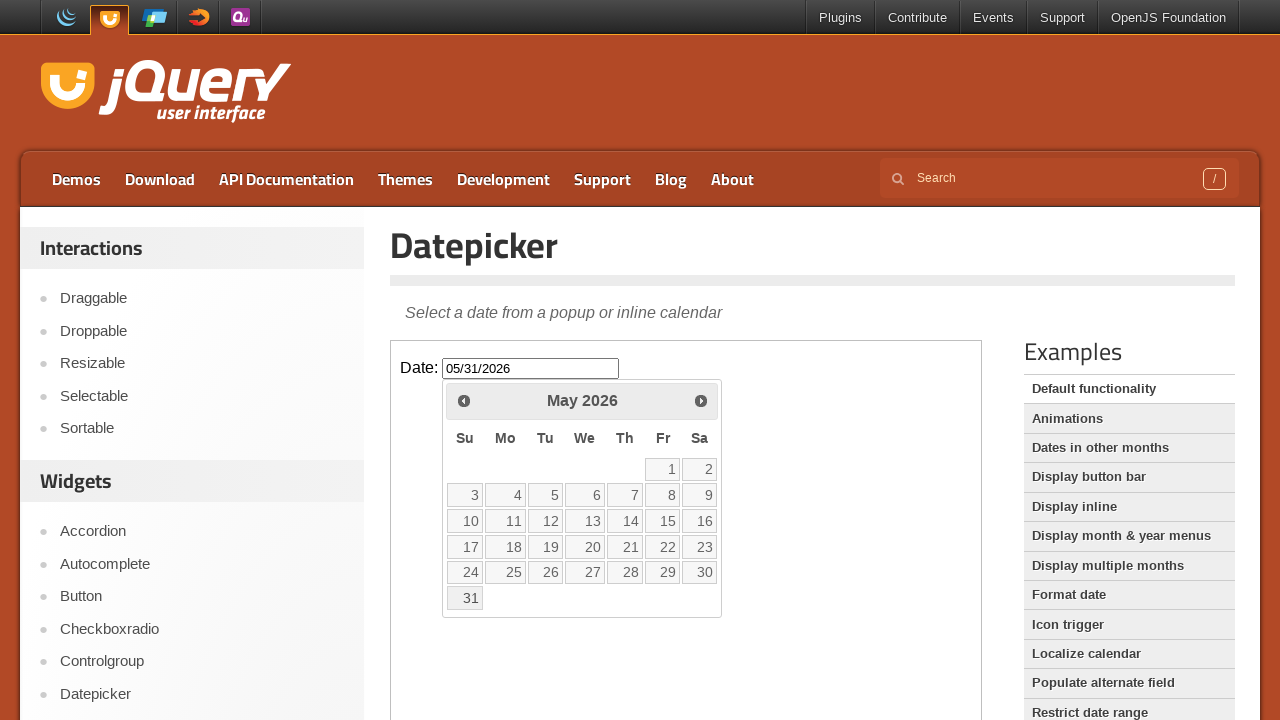

Waited 500ms to verify the date selection completed
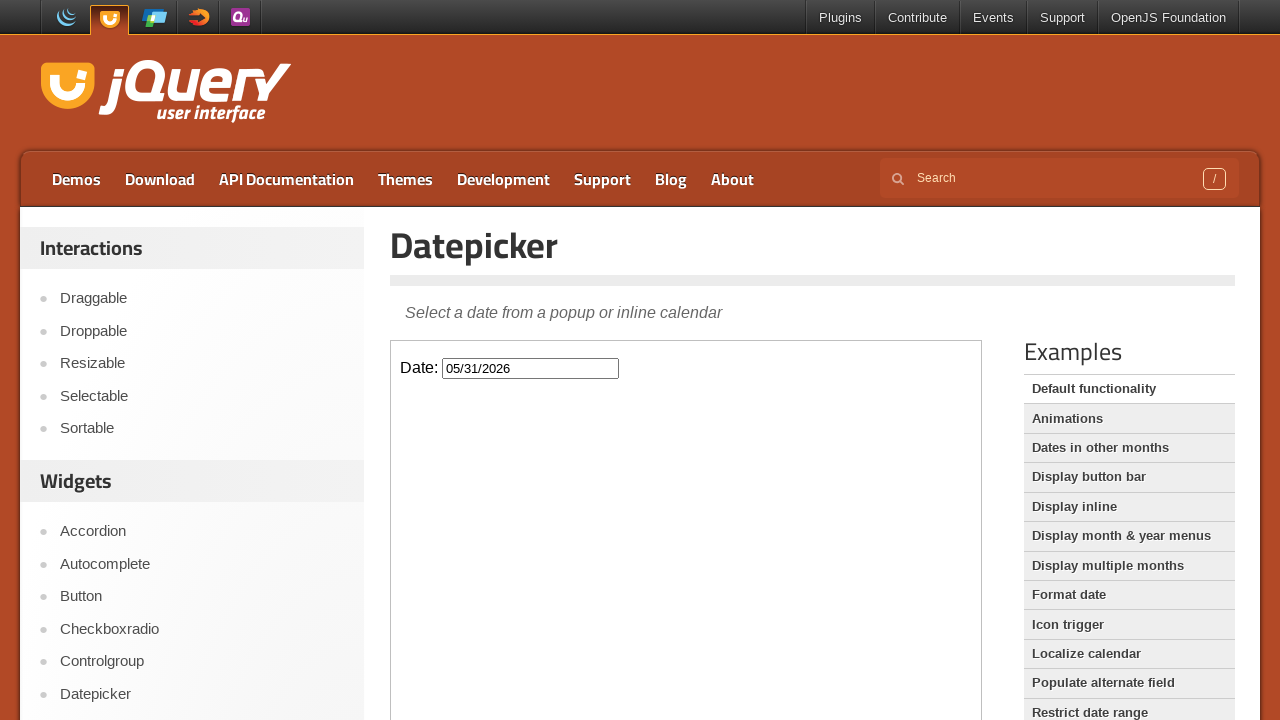

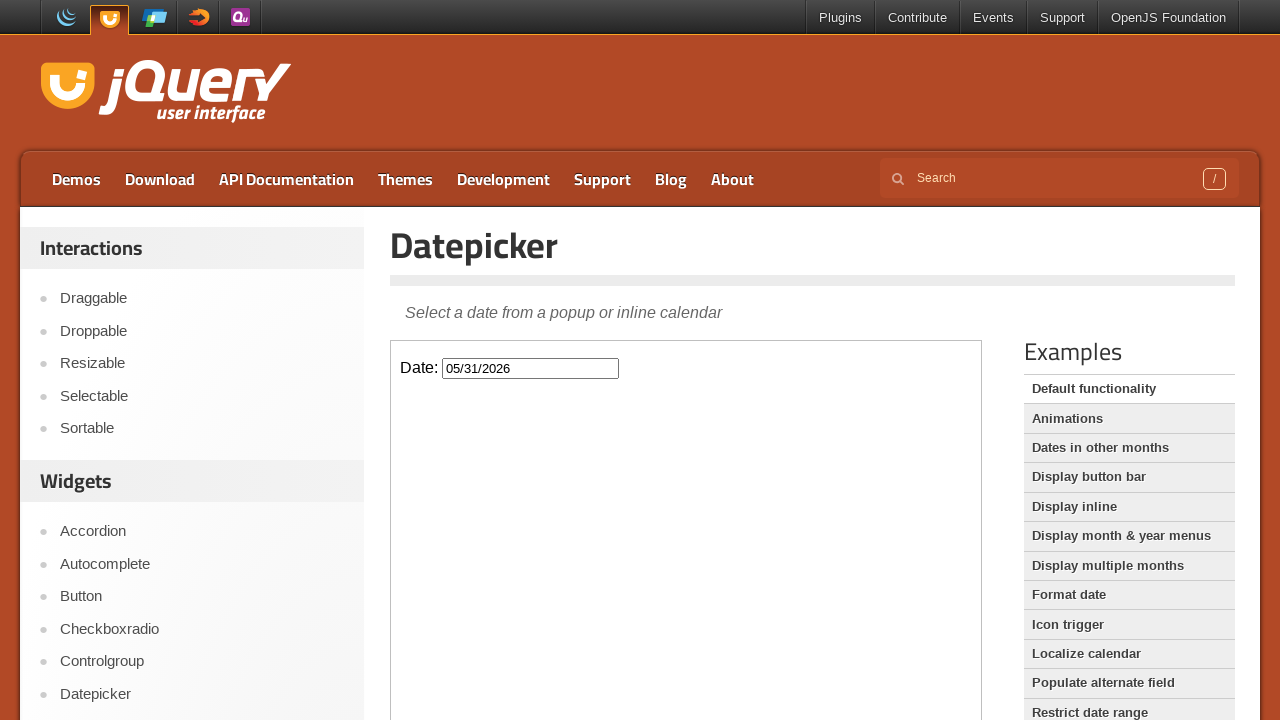